Tests dropdown selection functionality by navigating to a dropdown page and selecting different options using various methods

Starting URL: https://the-internet.herokuapp.com/

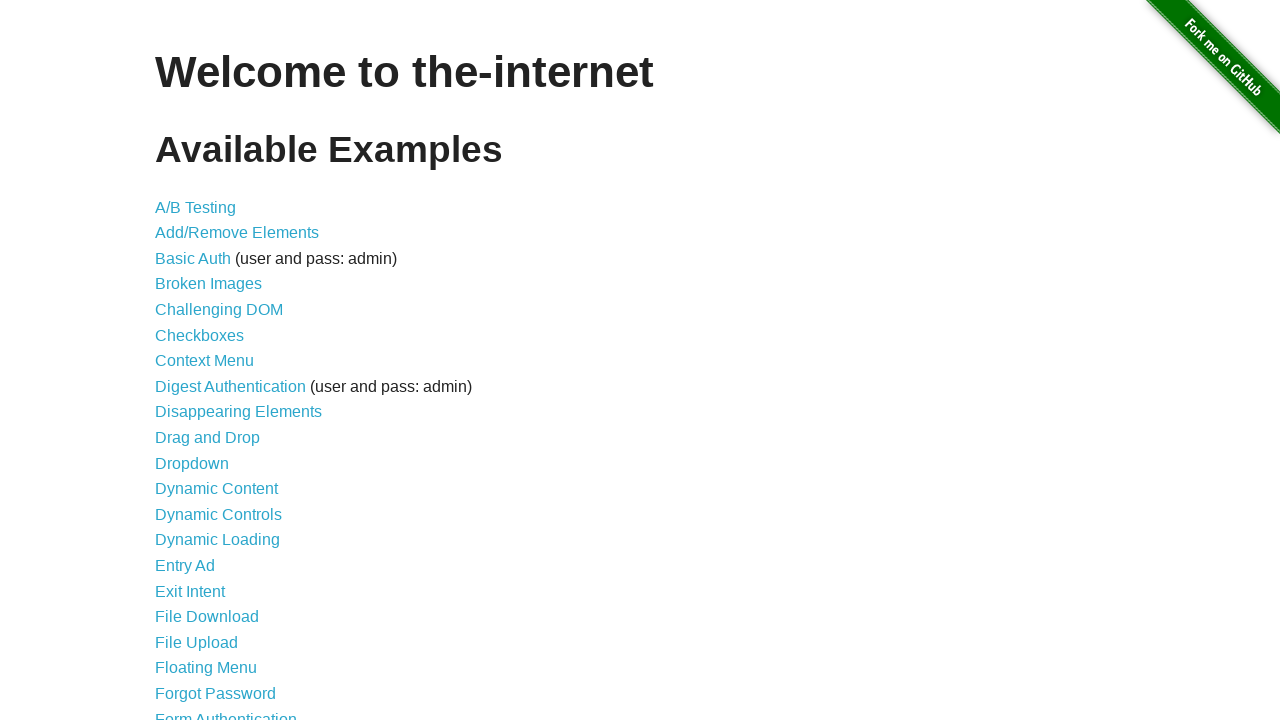

Clicked on the Dropdown link at (192, 463) on a:text('Dropdown')
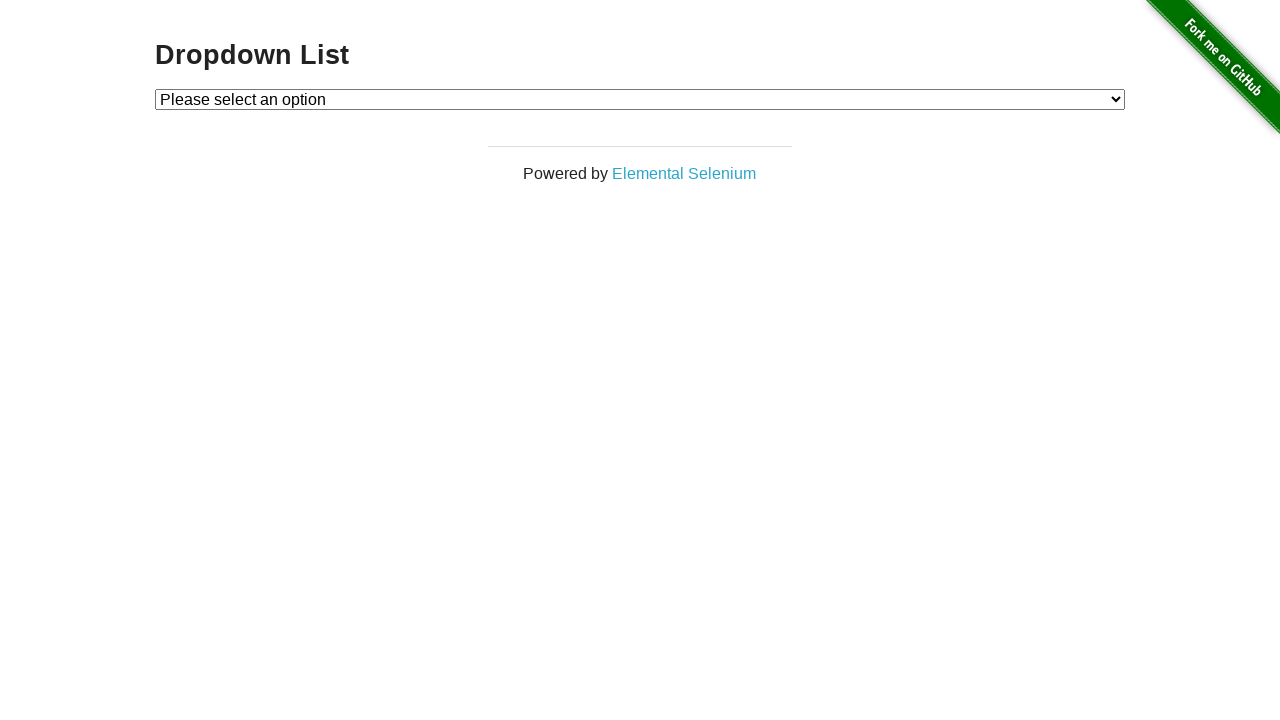

Dropdown element loaded and visible
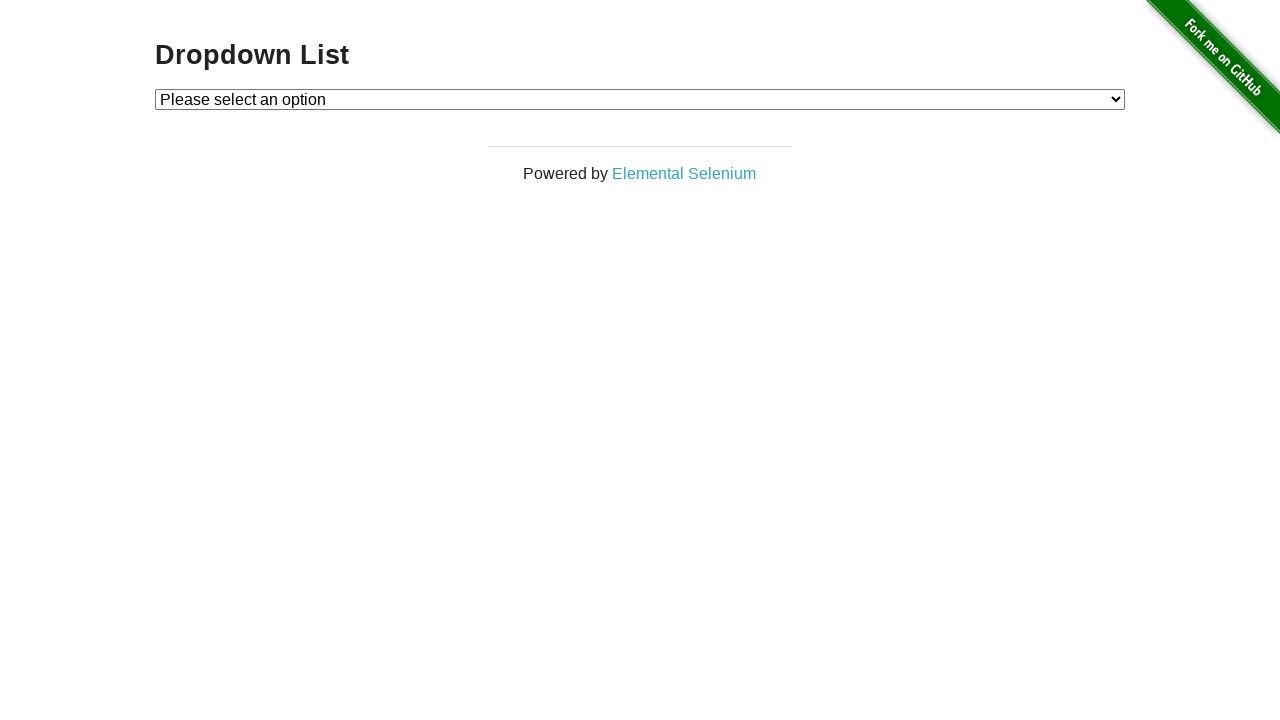

Selected dropdown option by index 2 on #dropdown
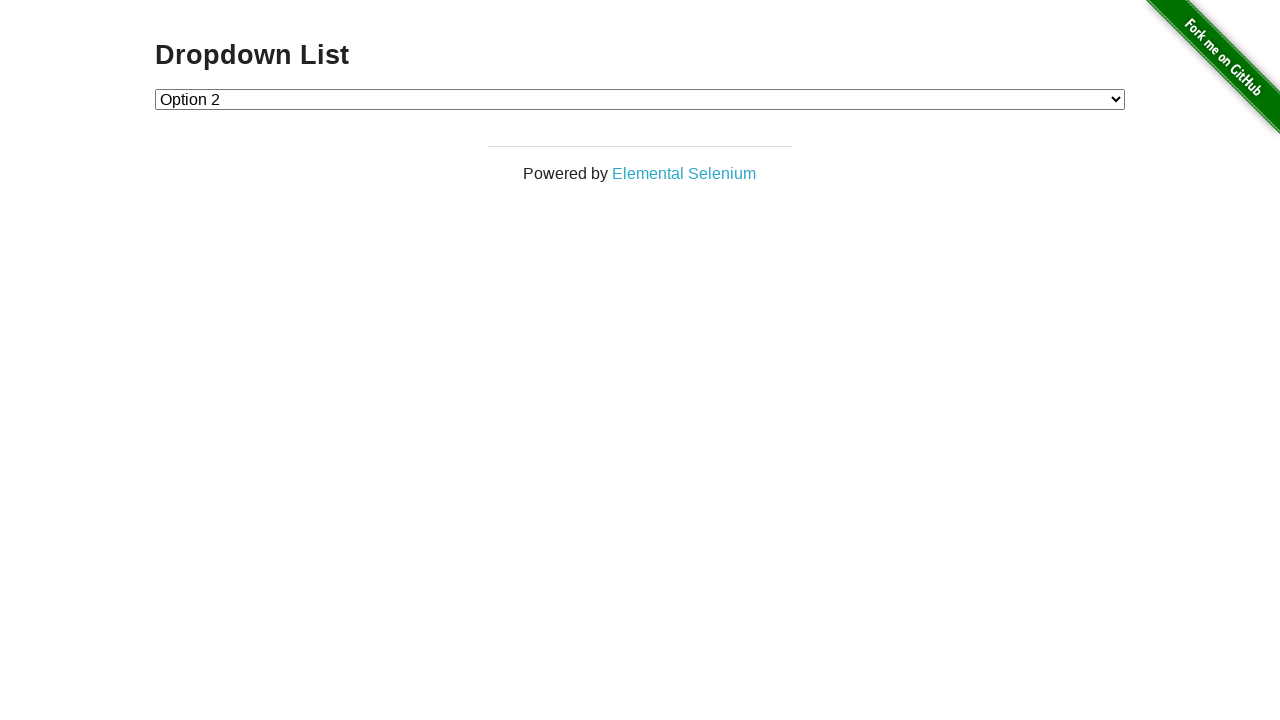

Selected dropdown option by value '2' on #dropdown
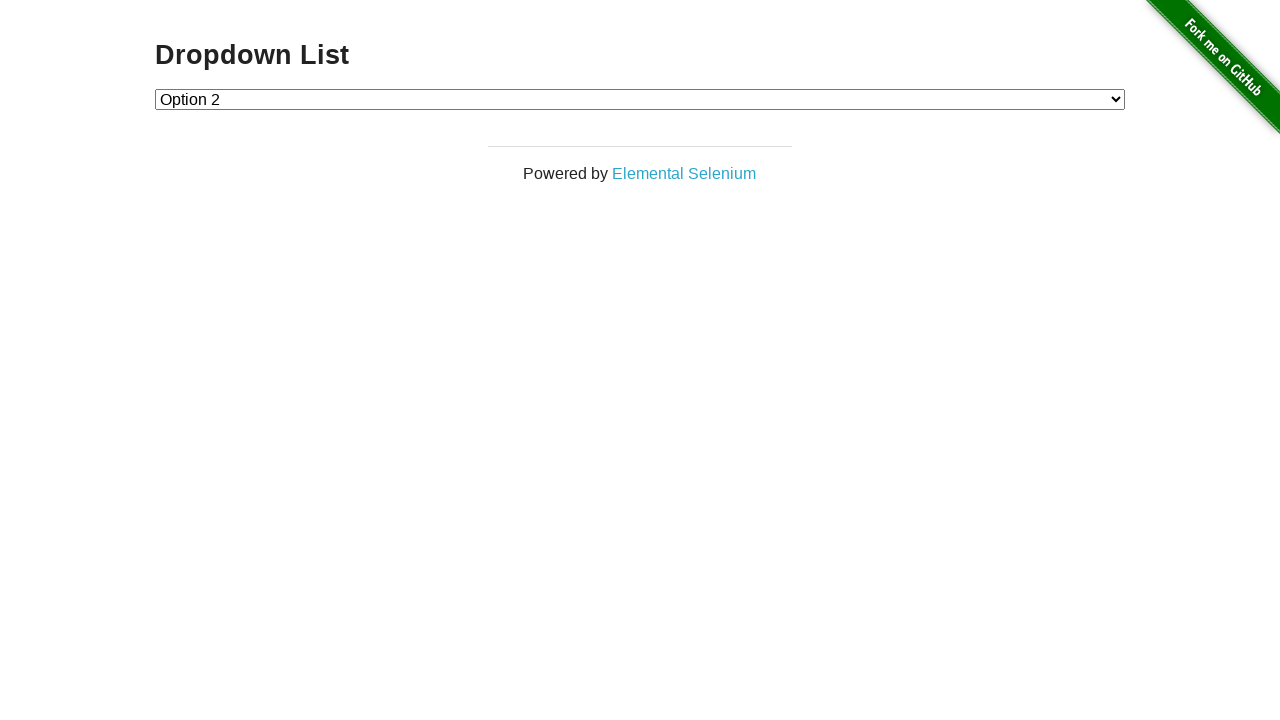

Selected dropdown option by label 'Option 1' on #dropdown
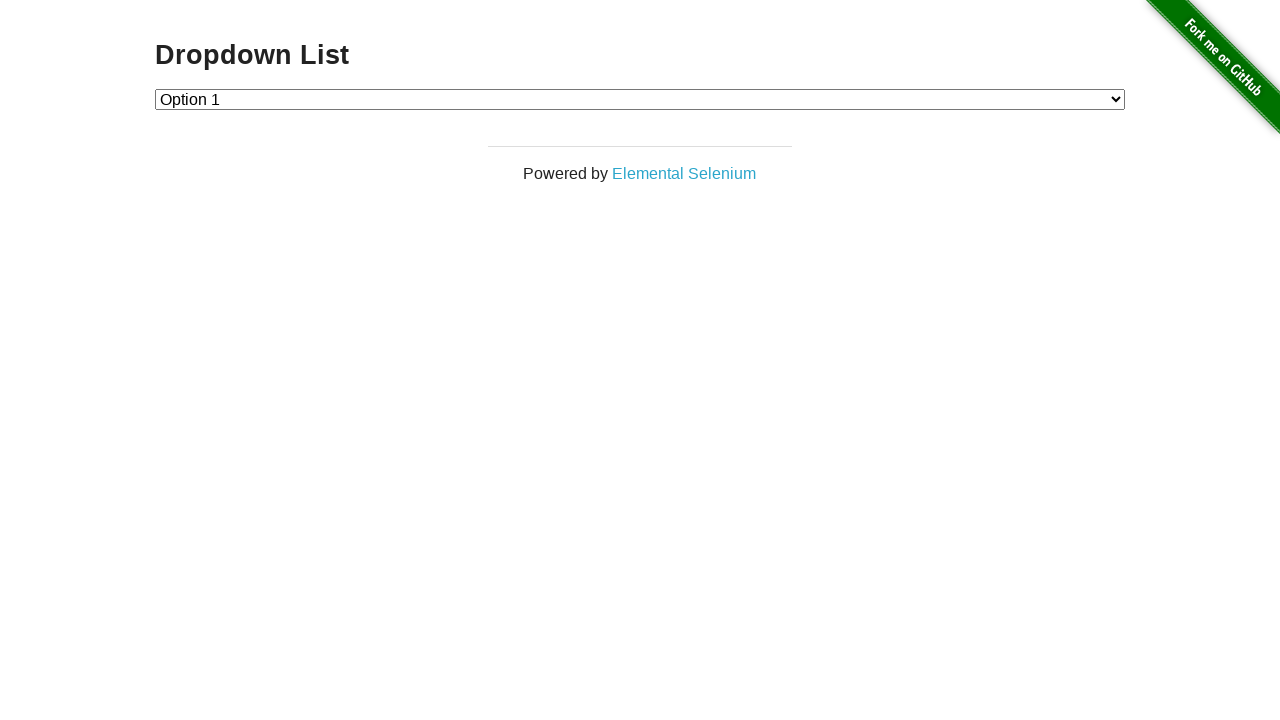

Retrieved all dropdown options
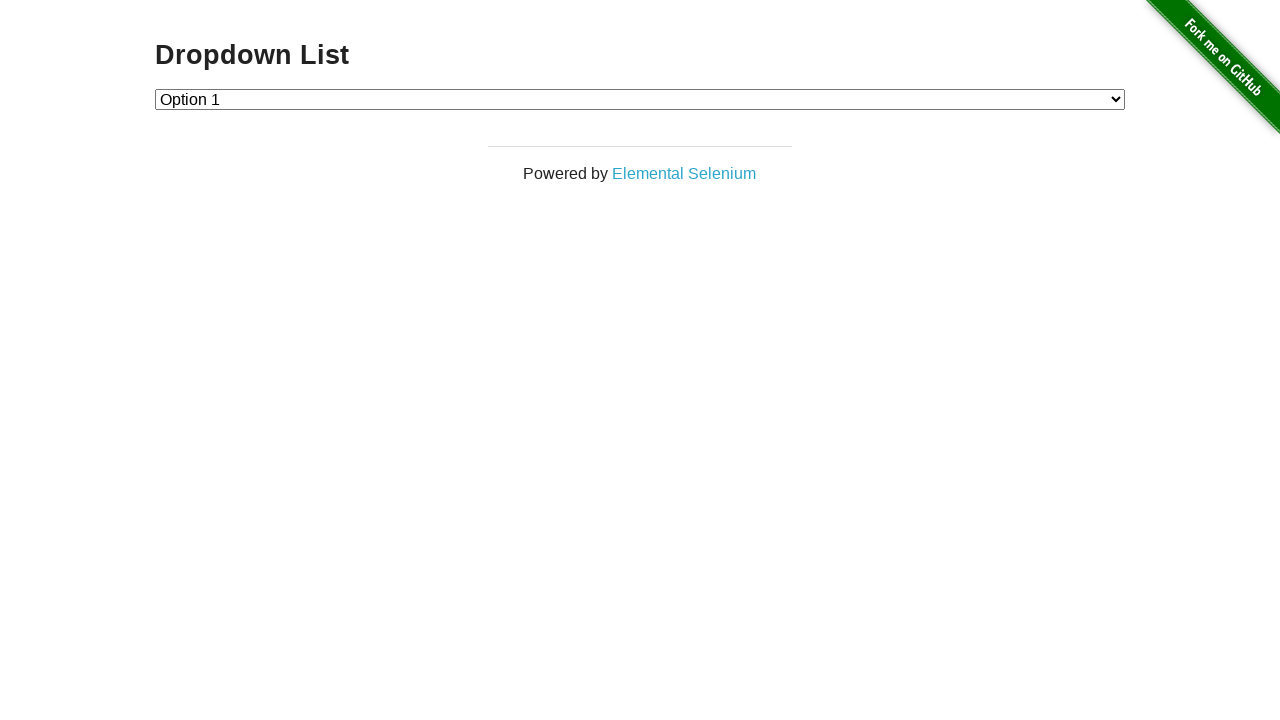

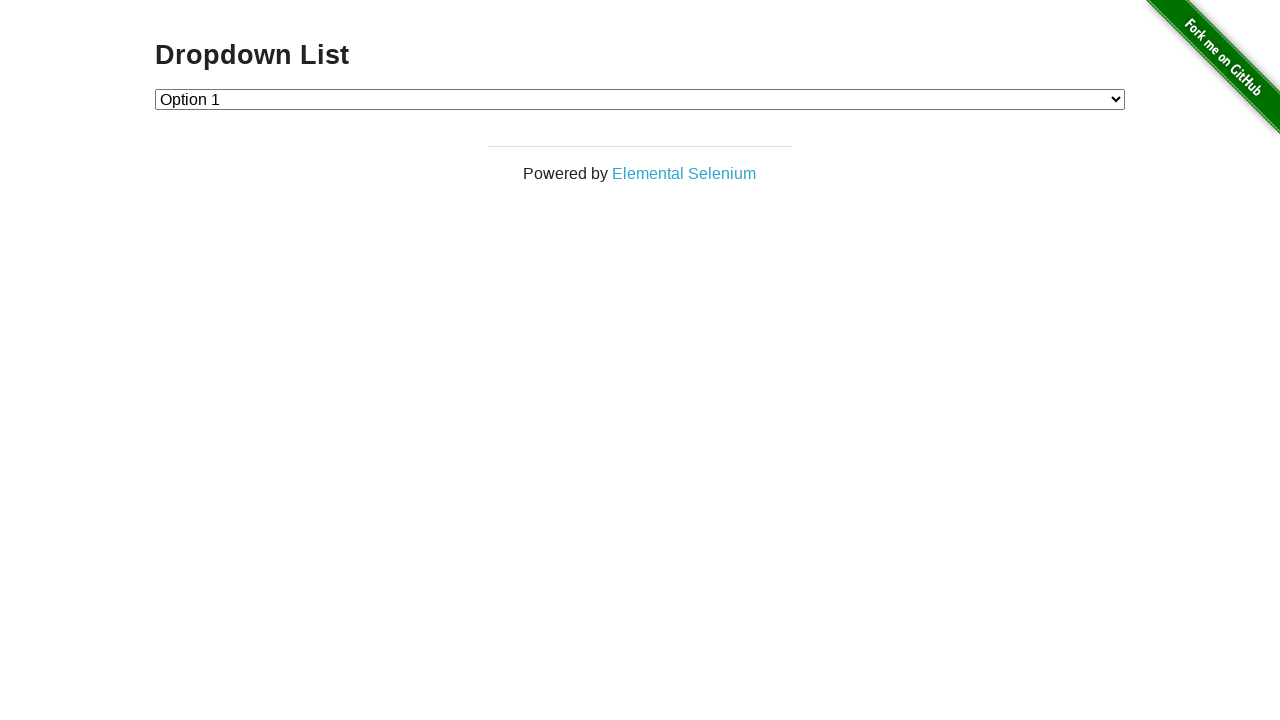